Tests that the currently applied filter is highlighted by clicking through All, Active, and Completed links

Starting URL: https://demo.playwright.dev/todomvc

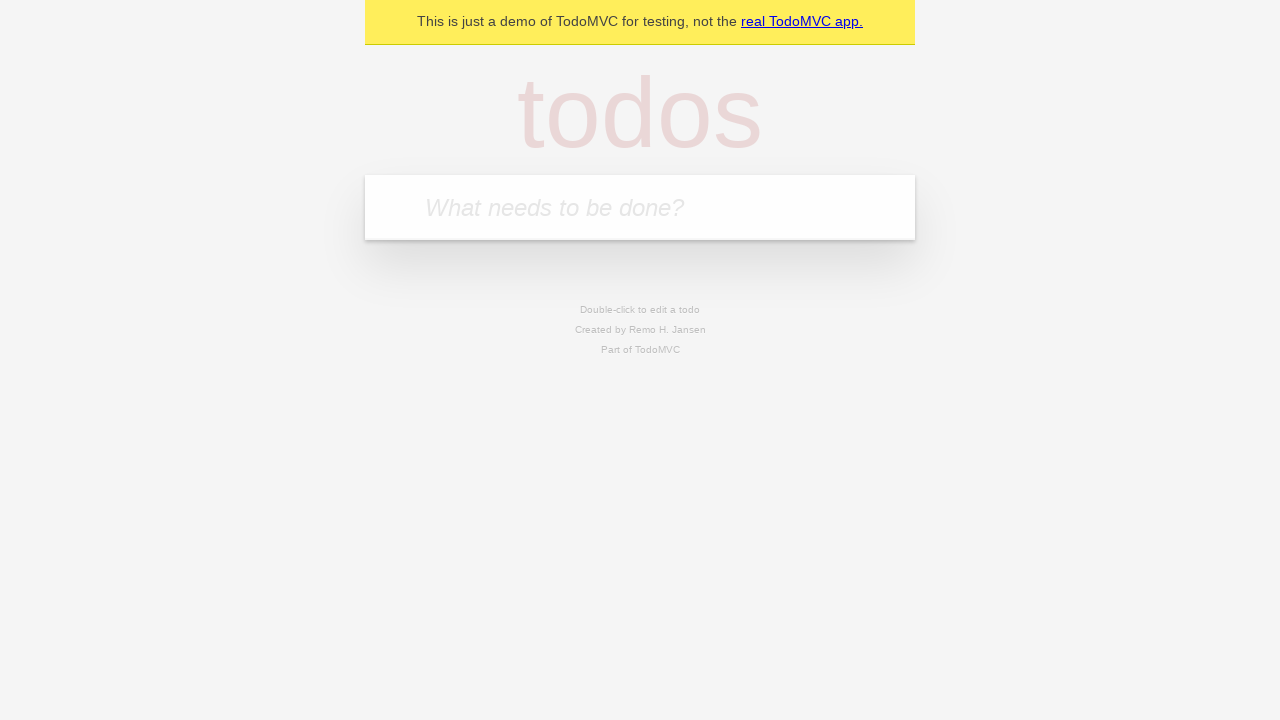

Filled input field with 'buy some cheese' on internal:attr=[placeholder="What needs to be done?"i]
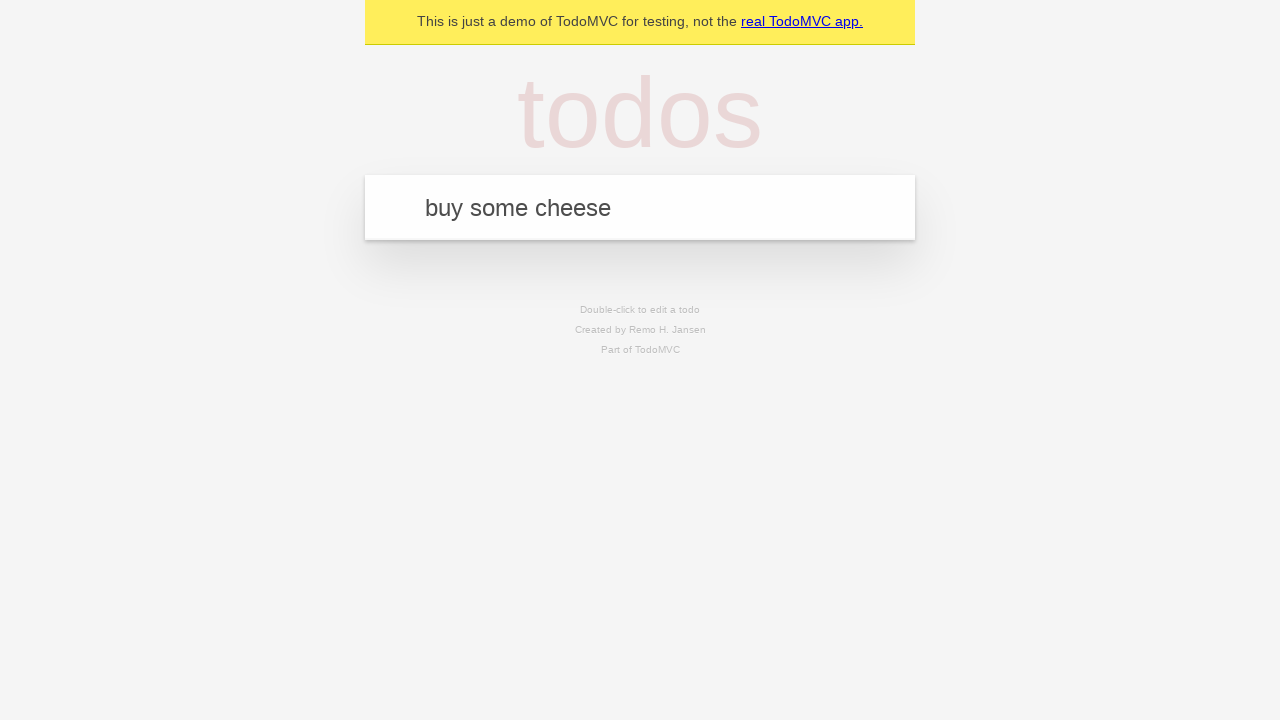

Pressed Enter to add 'buy some cheese' to todo list on internal:attr=[placeholder="What needs to be done?"i]
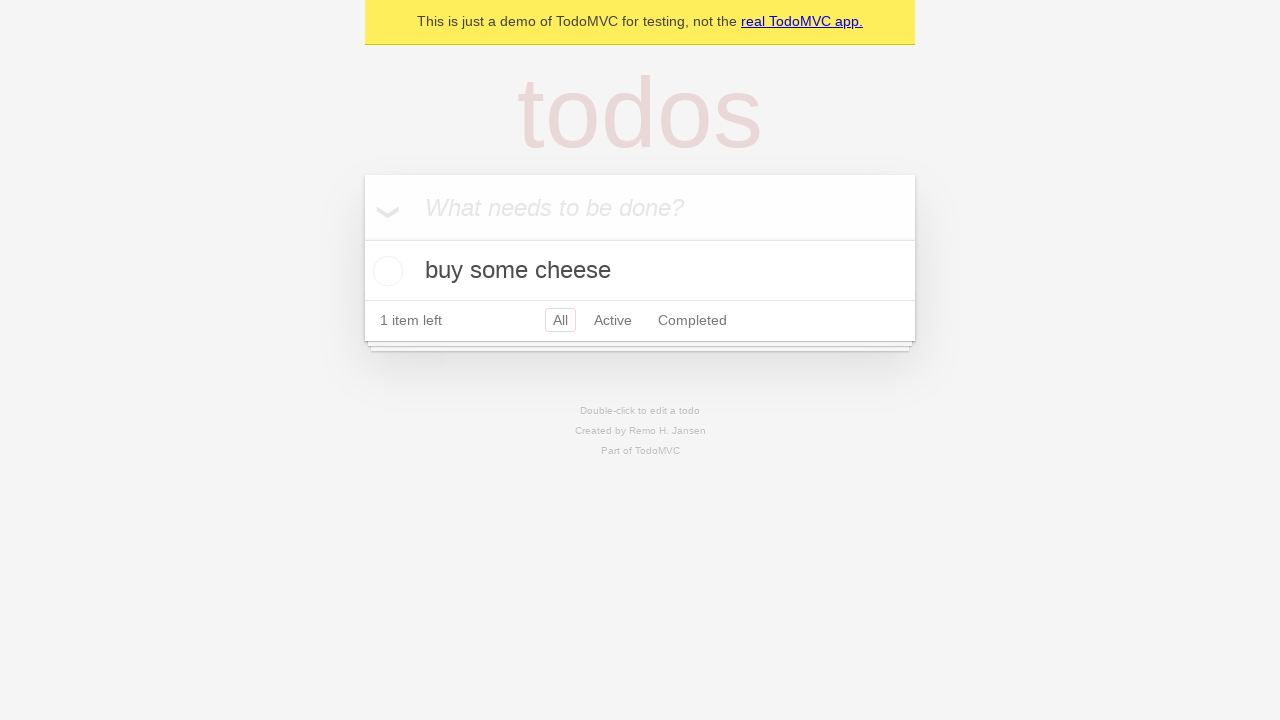

Filled input field with 'feed the cat' on internal:attr=[placeholder="What needs to be done?"i]
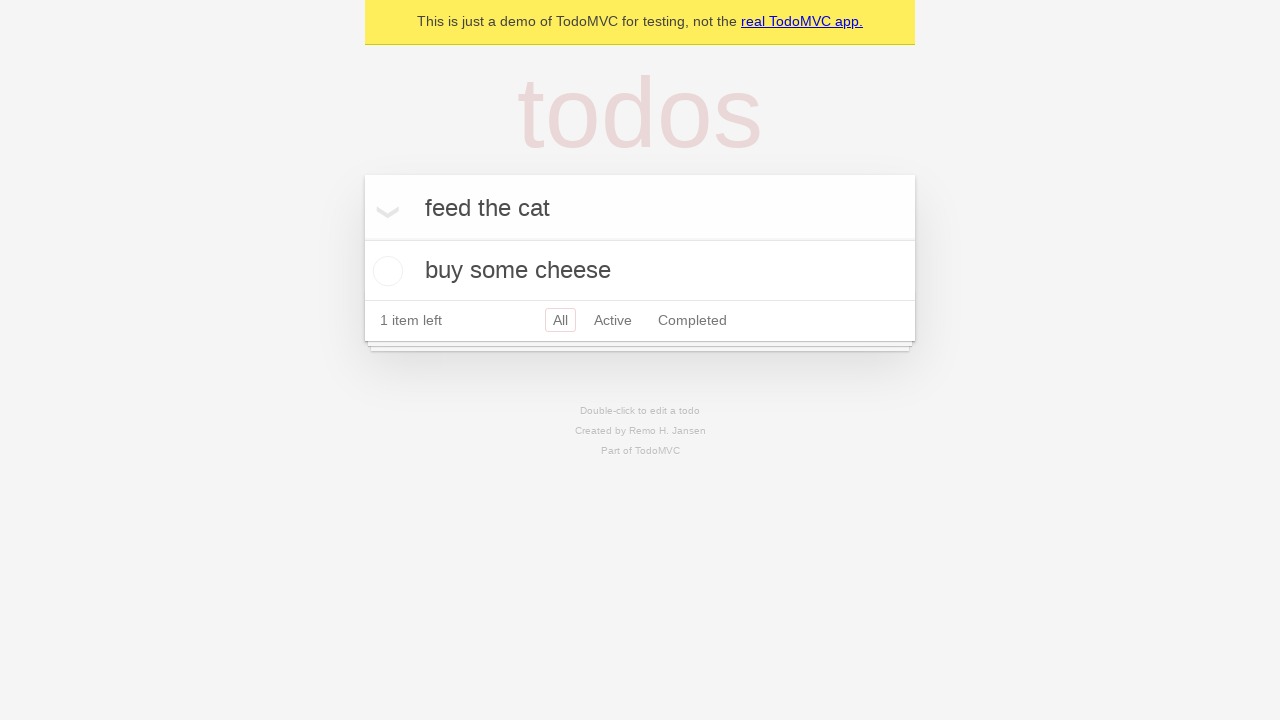

Pressed Enter to add 'feed the cat' to todo list on internal:attr=[placeholder="What needs to be done?"i]
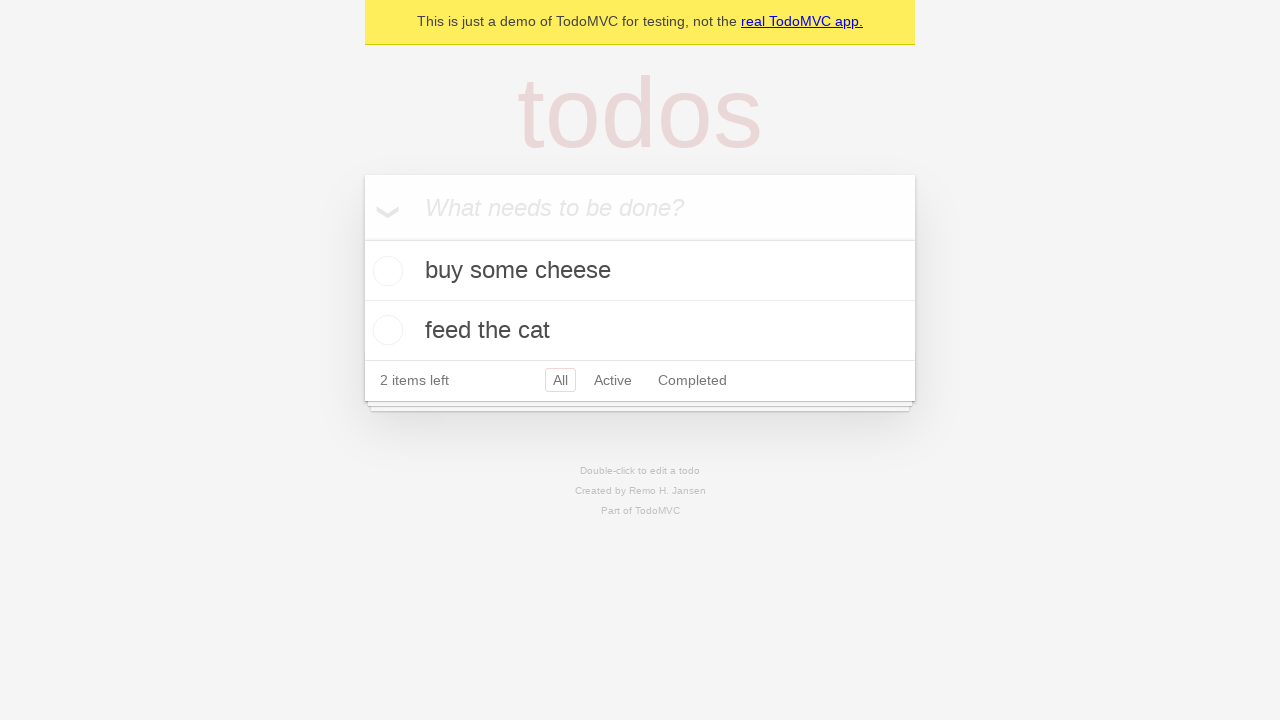

Filled input field with 'book a doctors appointment' on internal:attr=[placeholder="What needs to be done?"i]
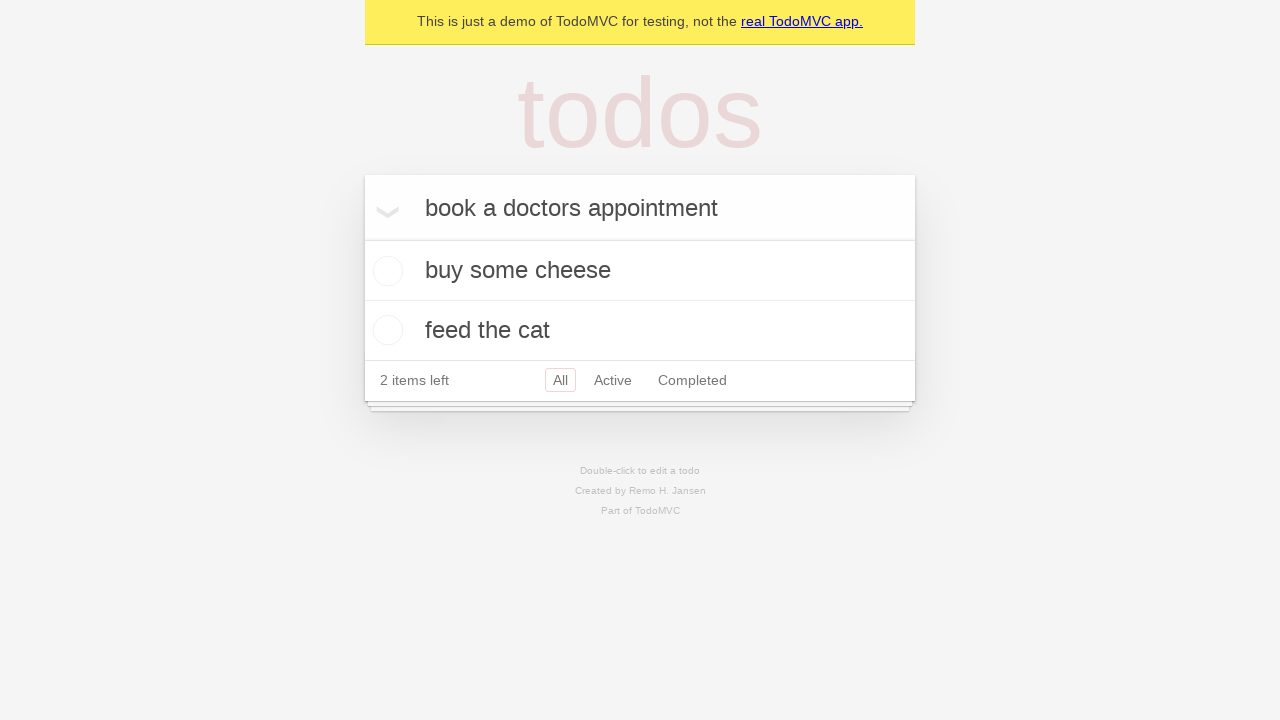

Pressed Enter to add 'book a doctors appointment' to todo list on internal:attr=[placeholder="What needs to be done?"i]
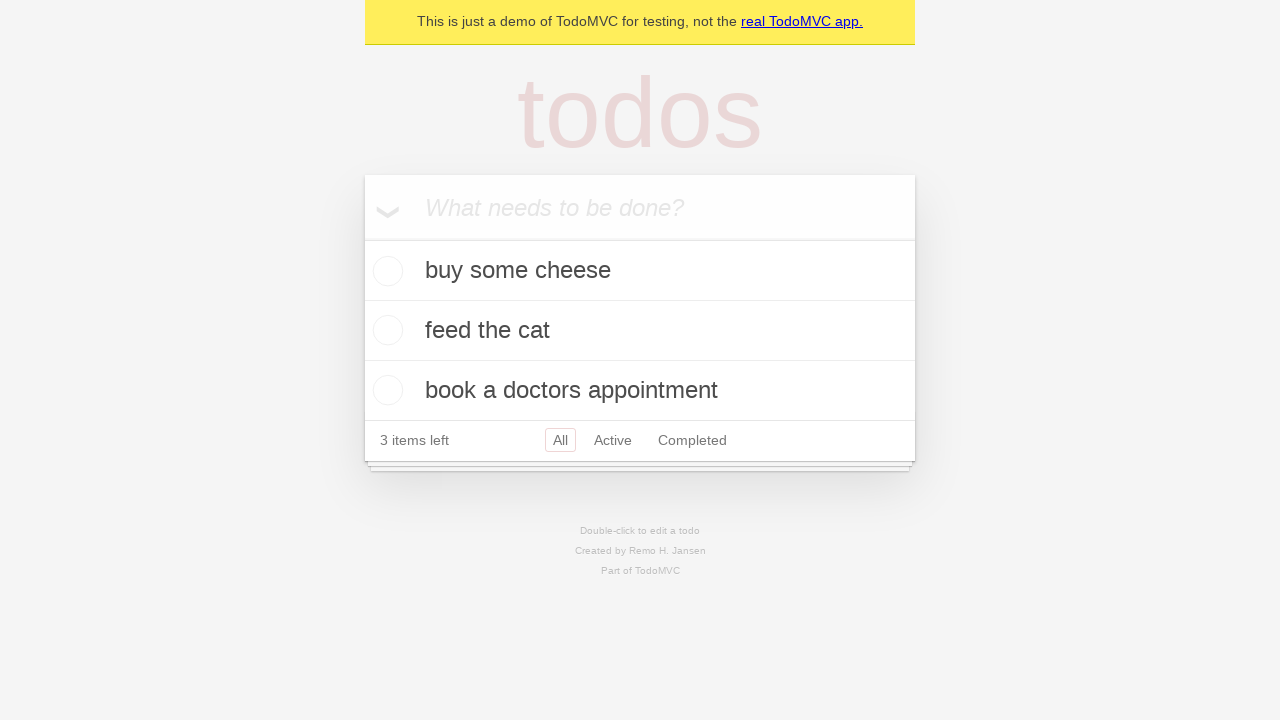

Clicked Active filter link at (613, 440) on internal:role=link[name="Active"i]
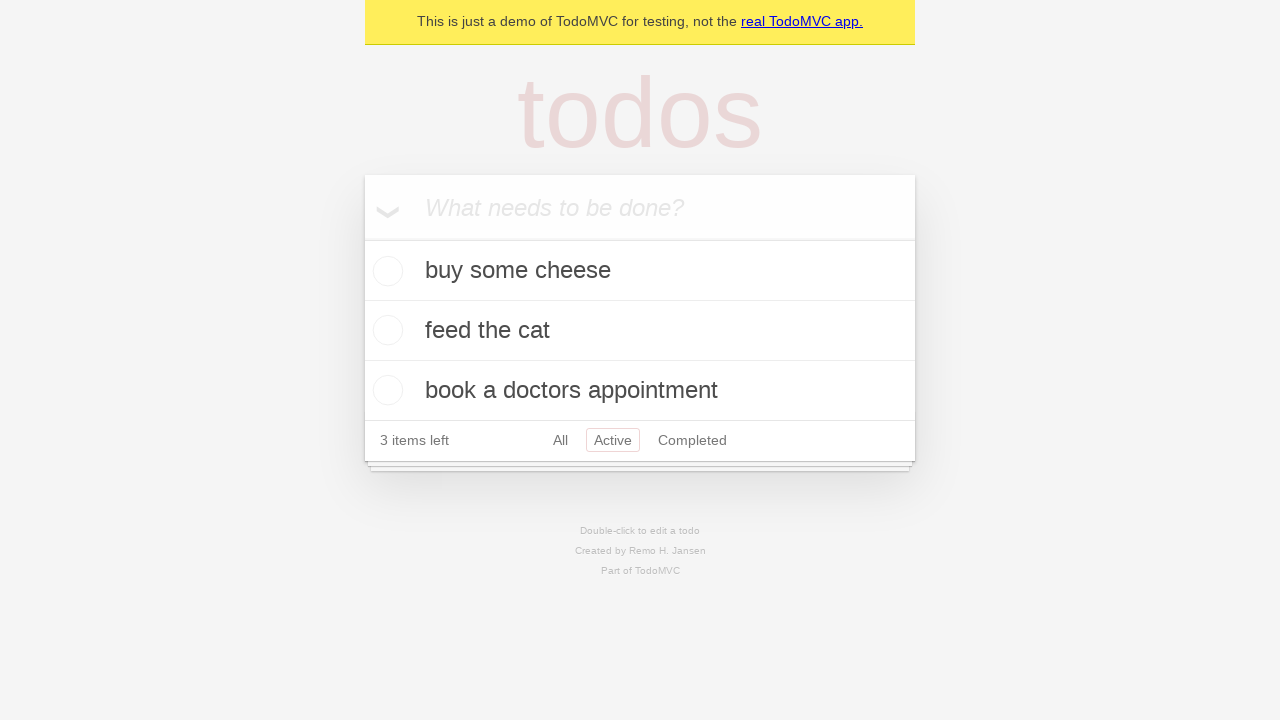

Clicked Completed filter link at (692, 440) on internal:role=link[name="Completed"i]
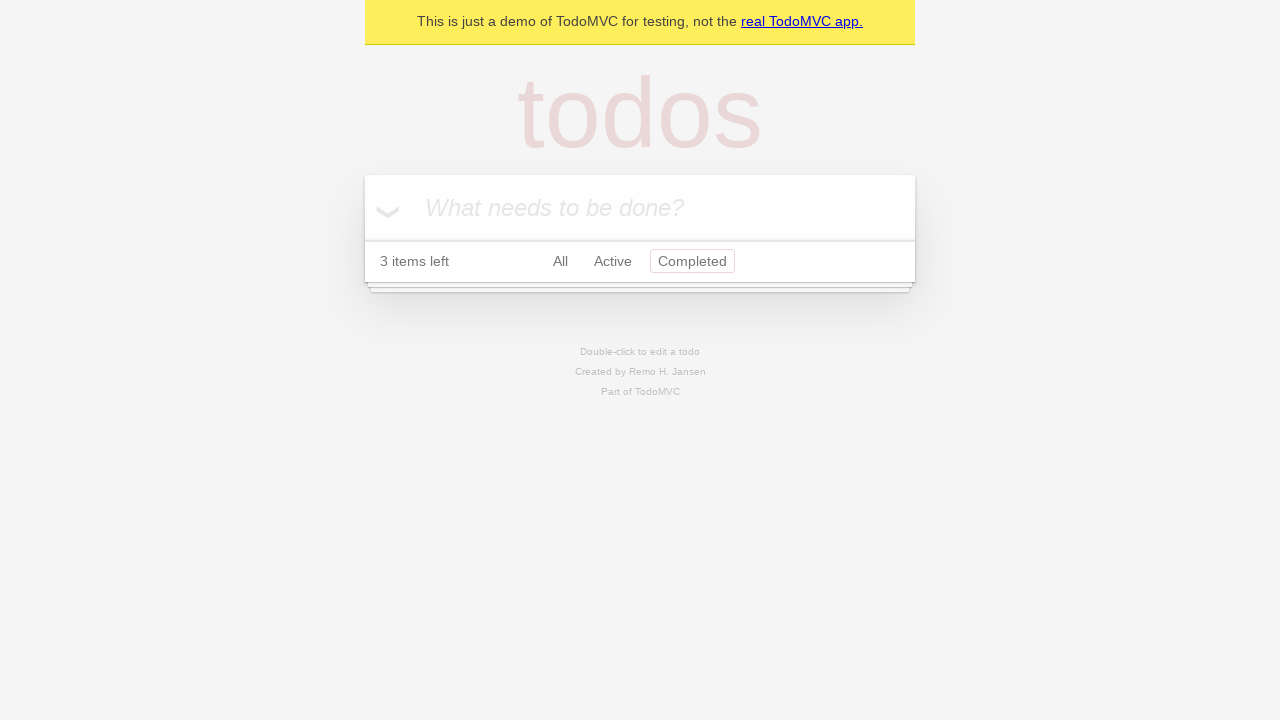

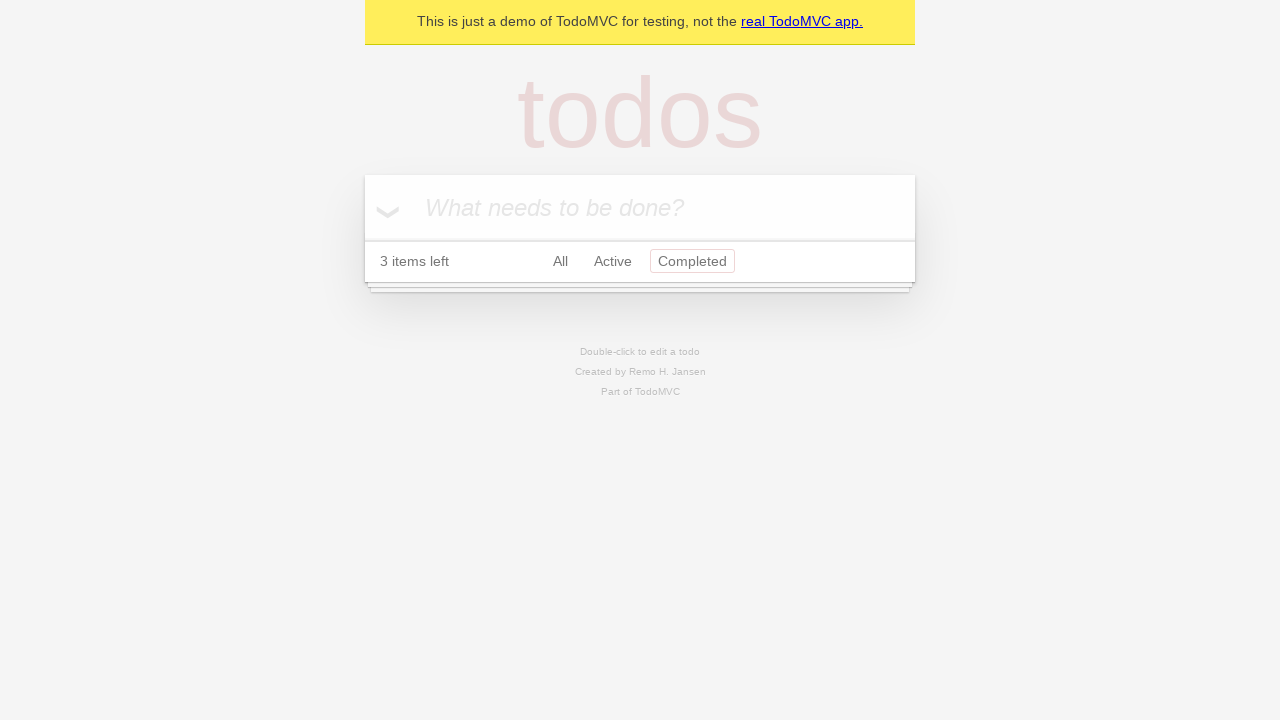